Tests right-click context menu functionality, alert handling, and navigation to a new window to verify page content

Starting URL: https://the-internet.herokuapp.com/context_menu

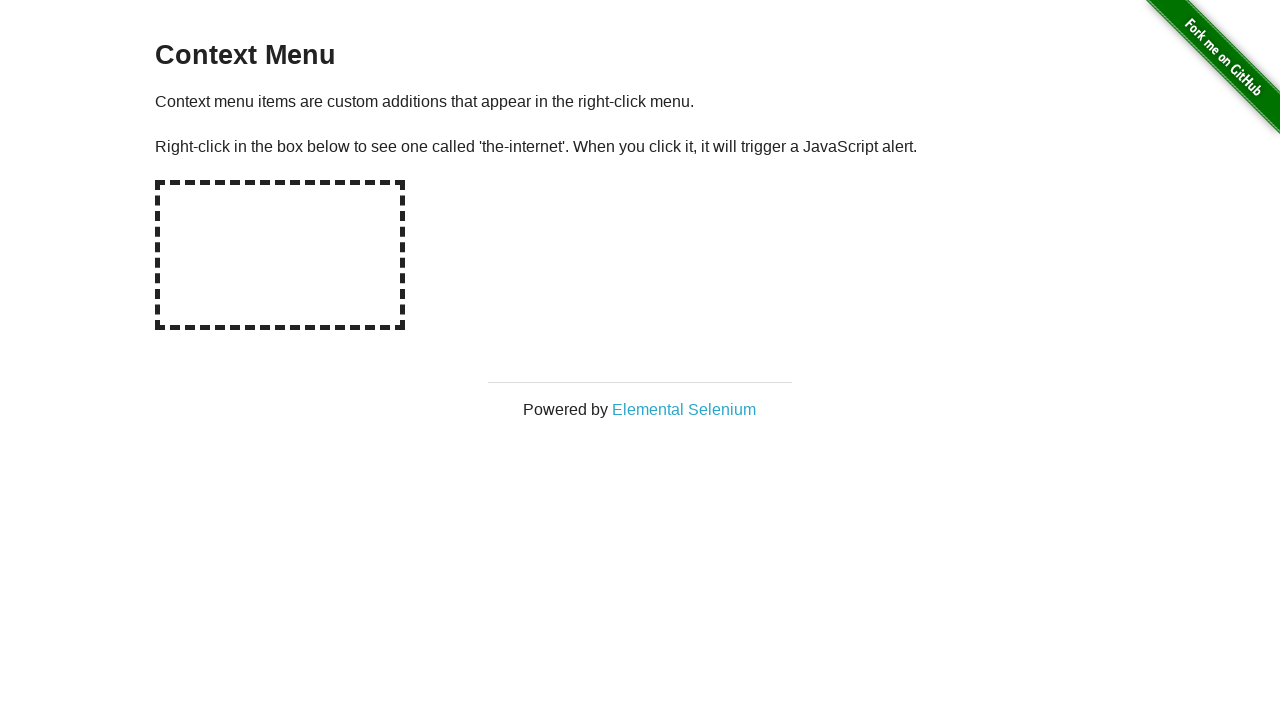

Right-clicked on the hot-spot element to open context menu at (280, 255) on #hot-spot
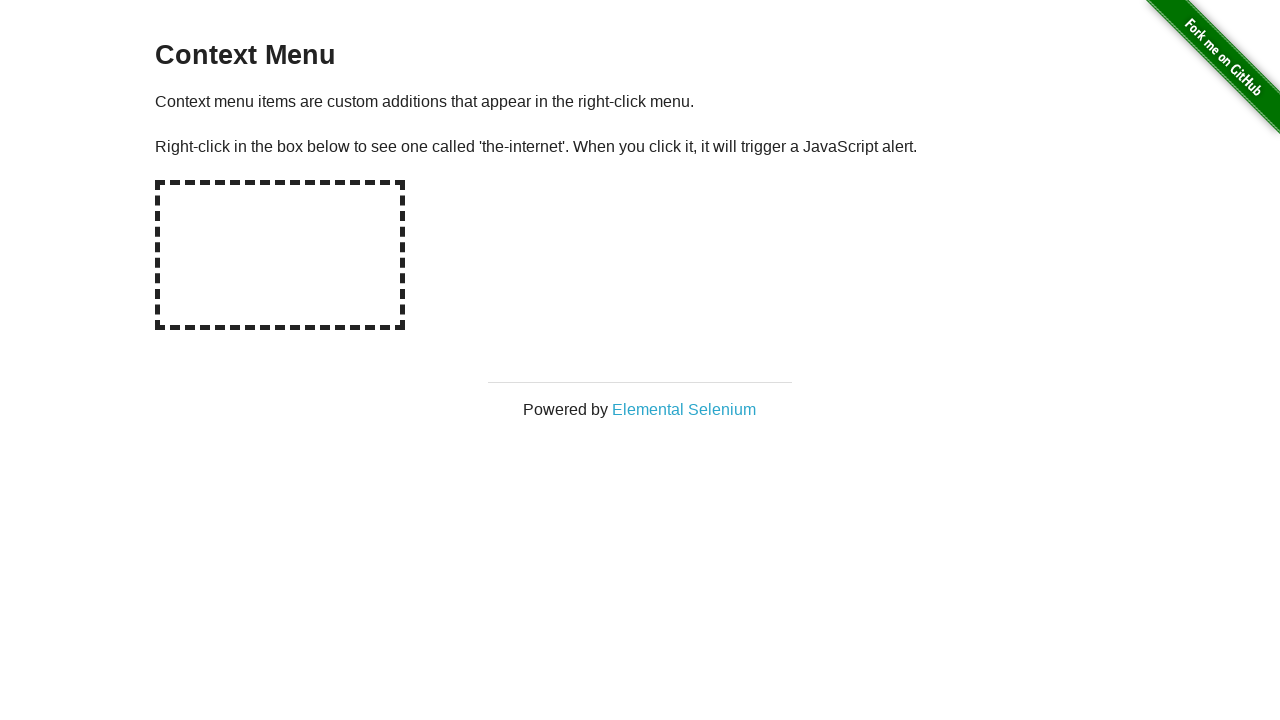

Set up dialog handler to accept alerts
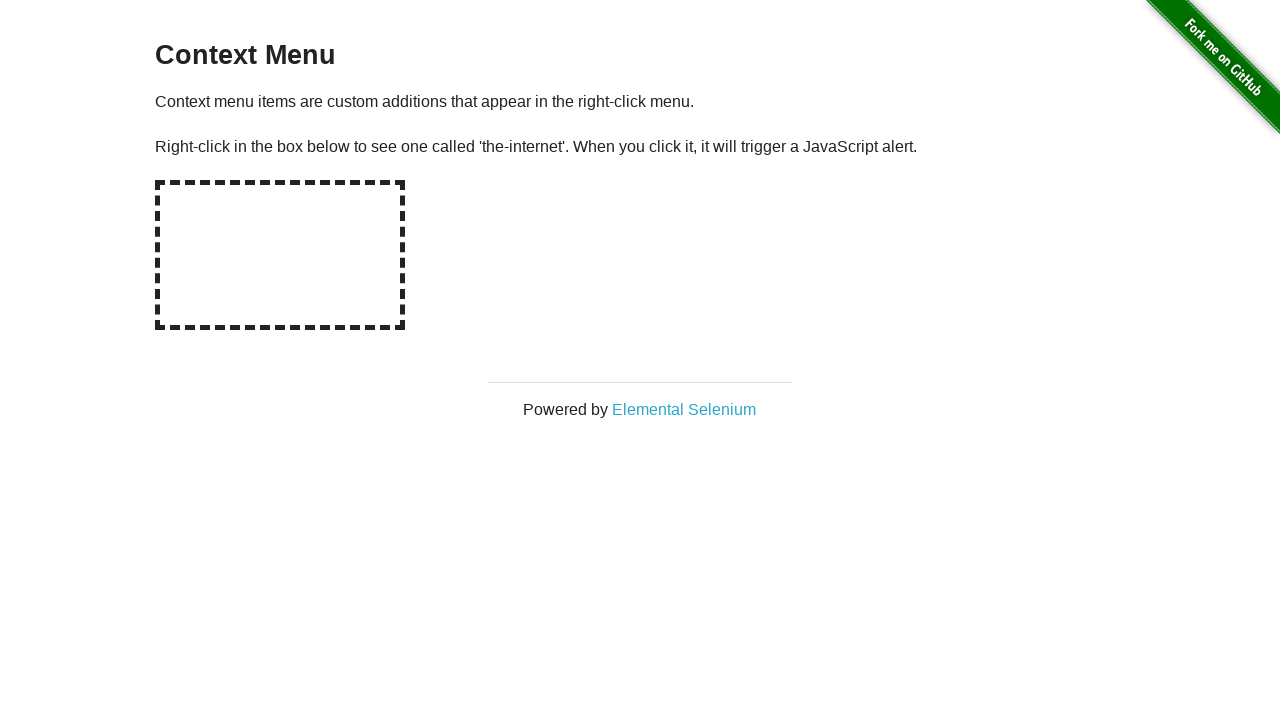

Clicked on 'Elemental Selenium' link to open new window at (684, 409) on text=Elemental Selenium
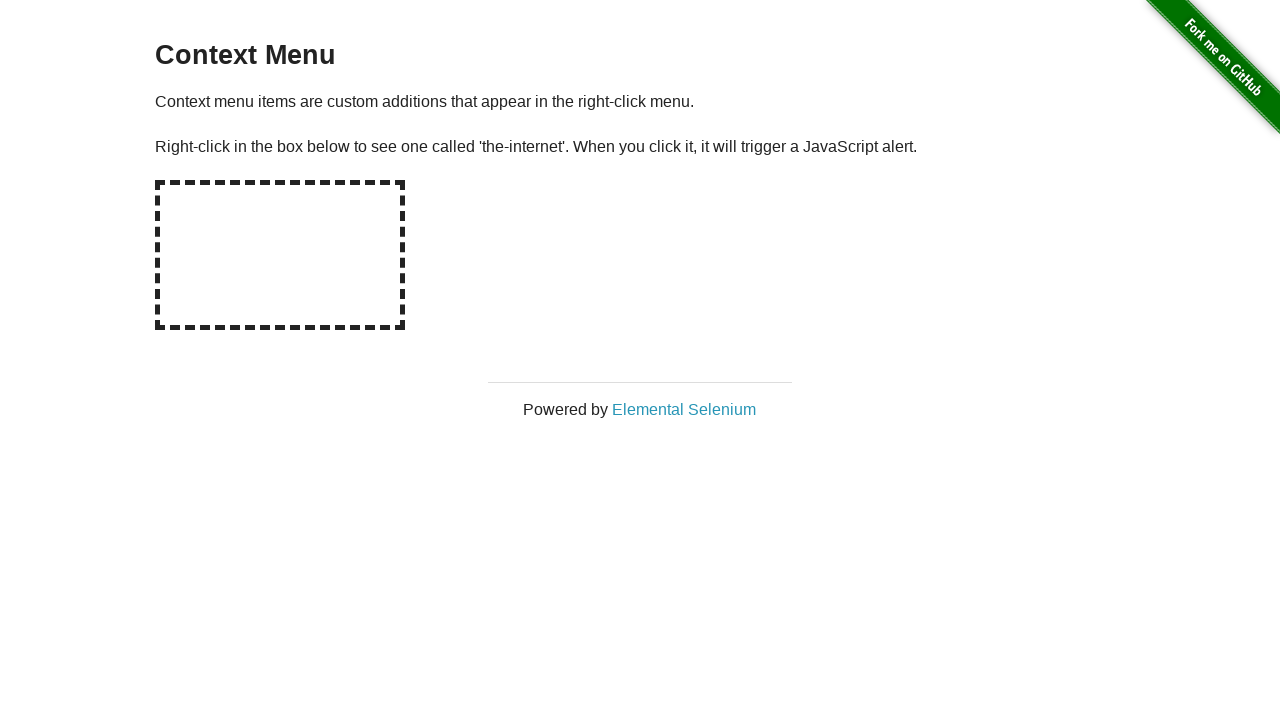

New page loaded and ready
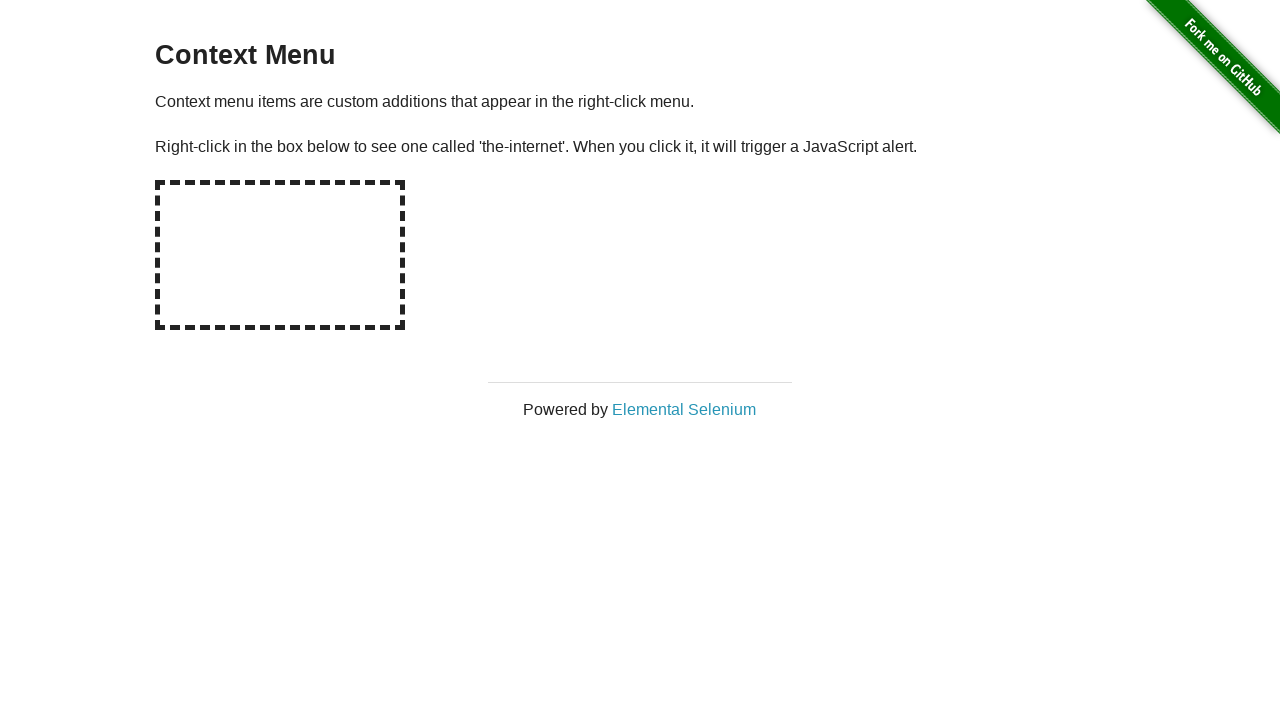

Retrieved h1 text content from new page
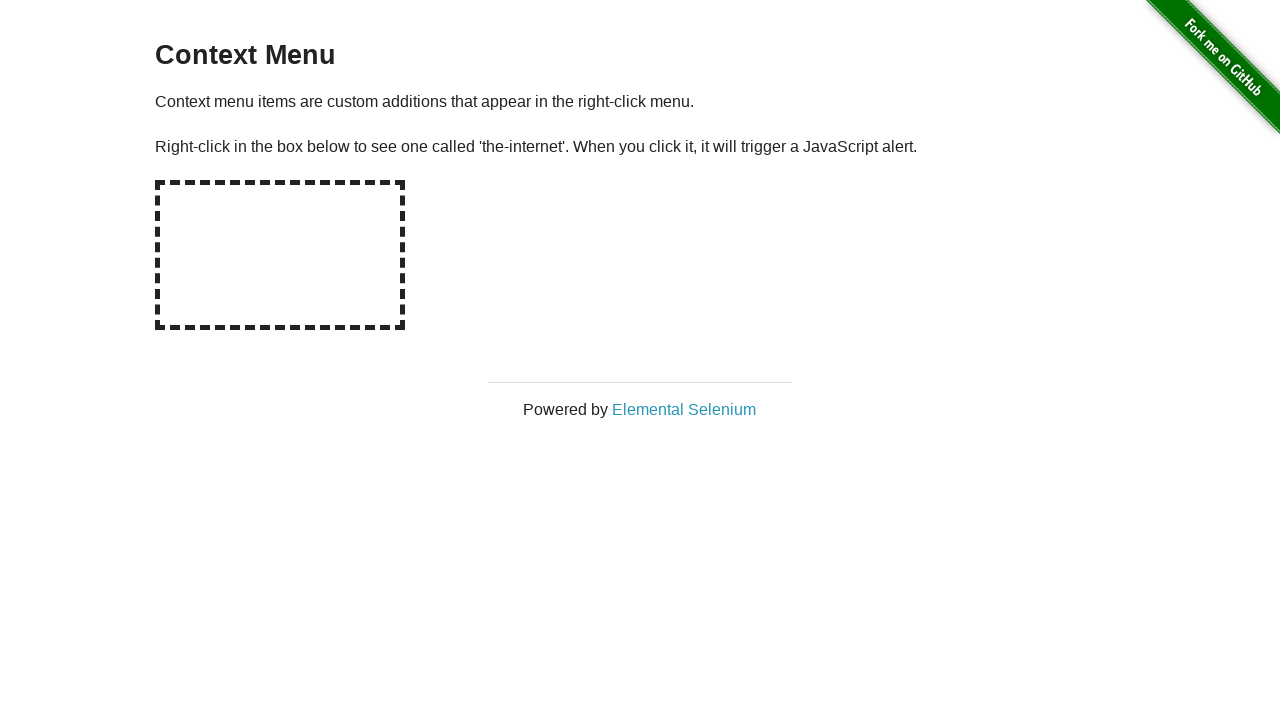

Verified h1 text is 'Elemental Selenium'
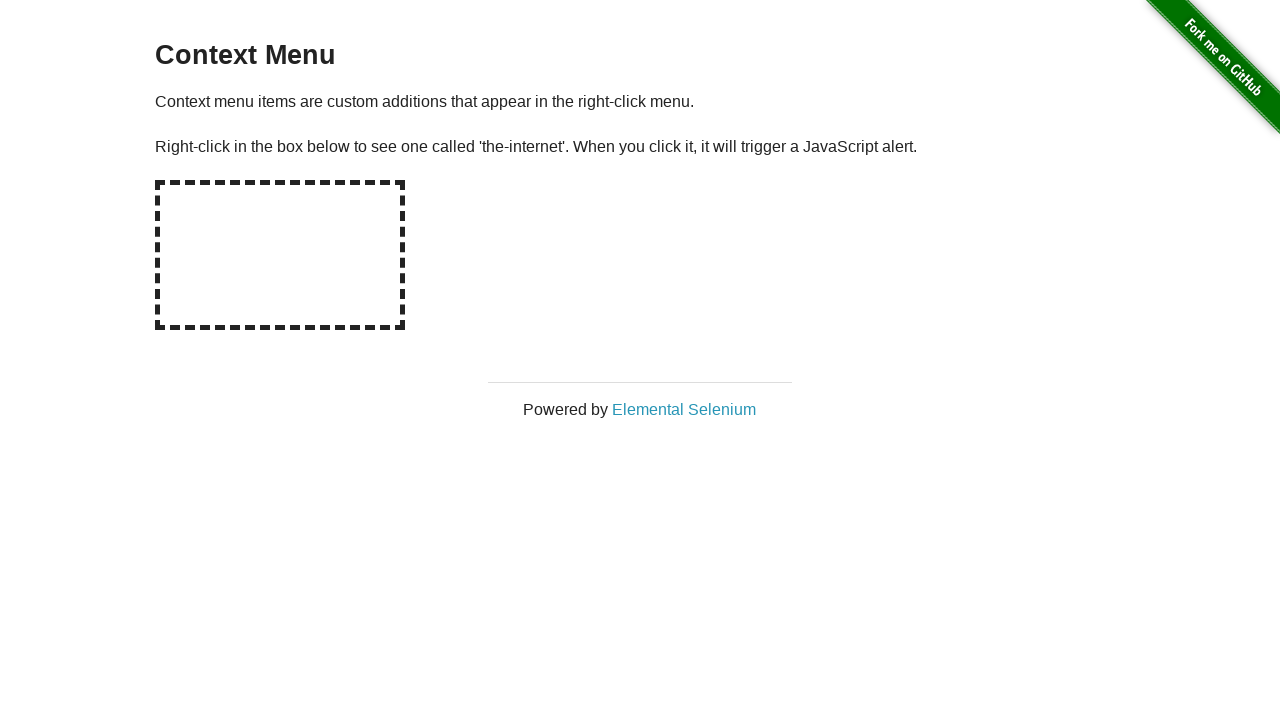

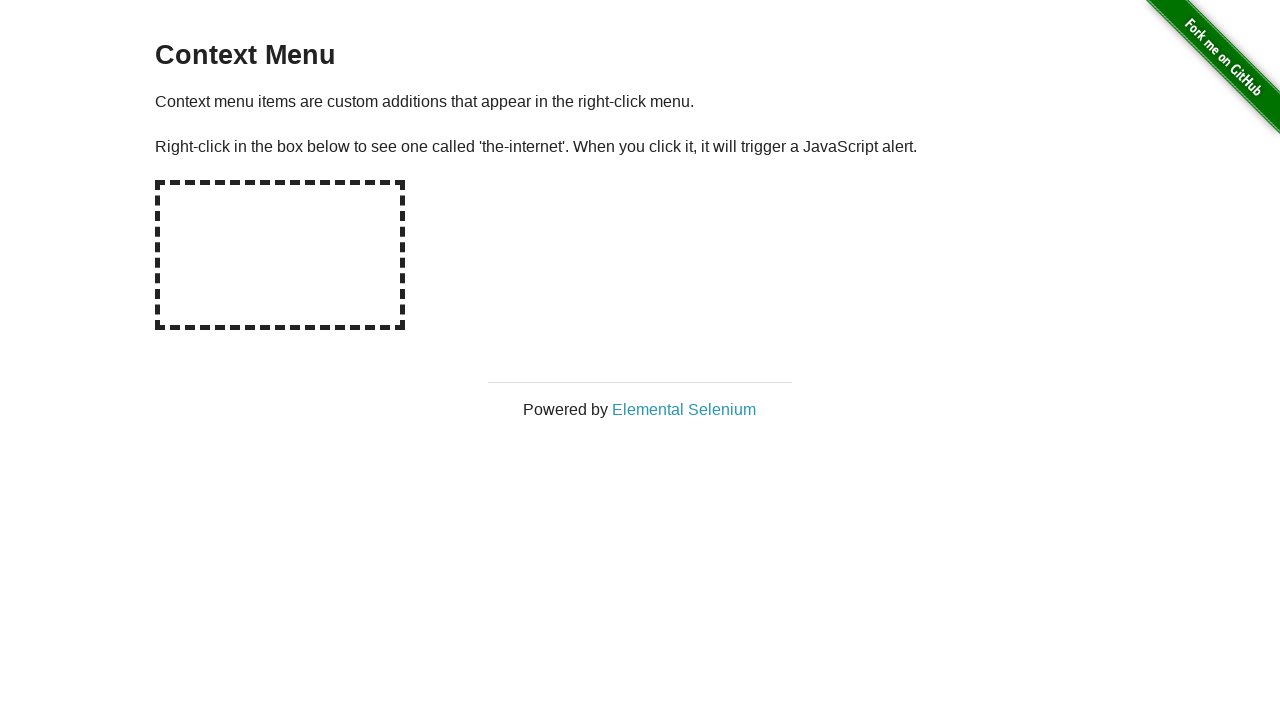